Tests multiple window handling by navigating to the Multiple Windows page, clicking a link that opens a new window, and switching between browser windows.

Starting URL: http://the-internet.herokuapp.com

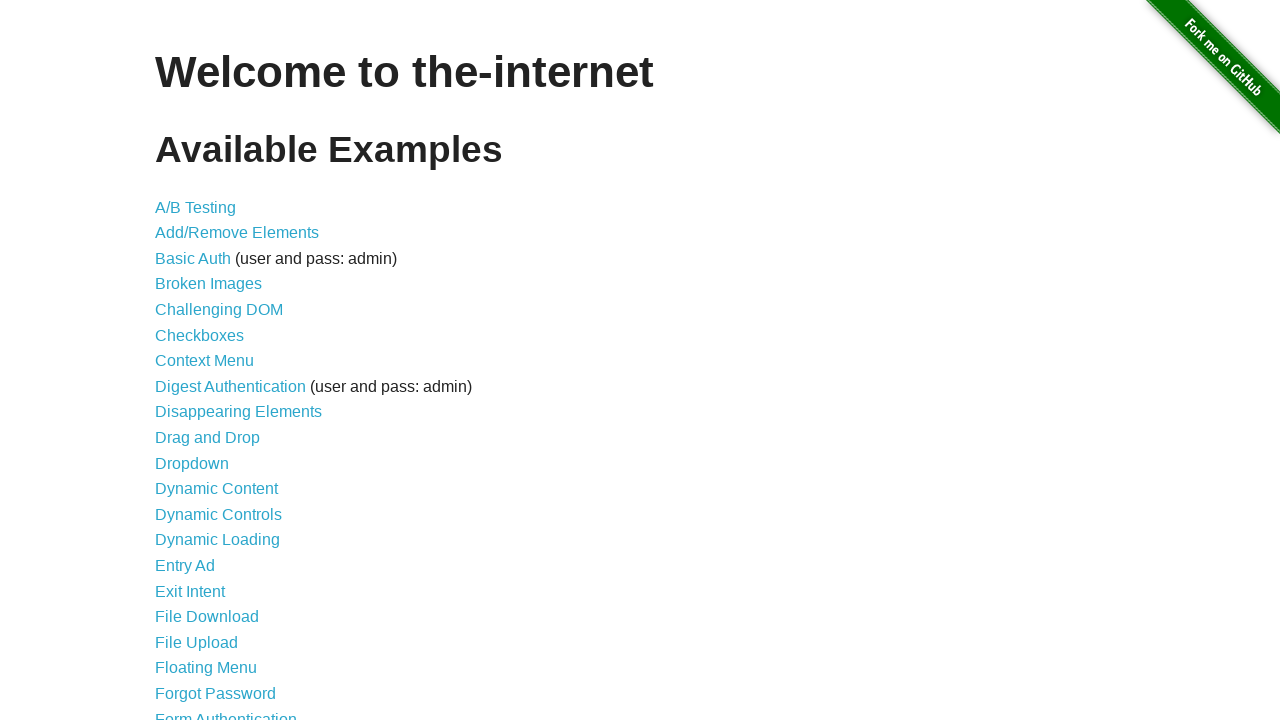

Clicked on 'Multiple Windows' link at (218, 369) on xpath=//a[normalize-space()='Multiple Windows']
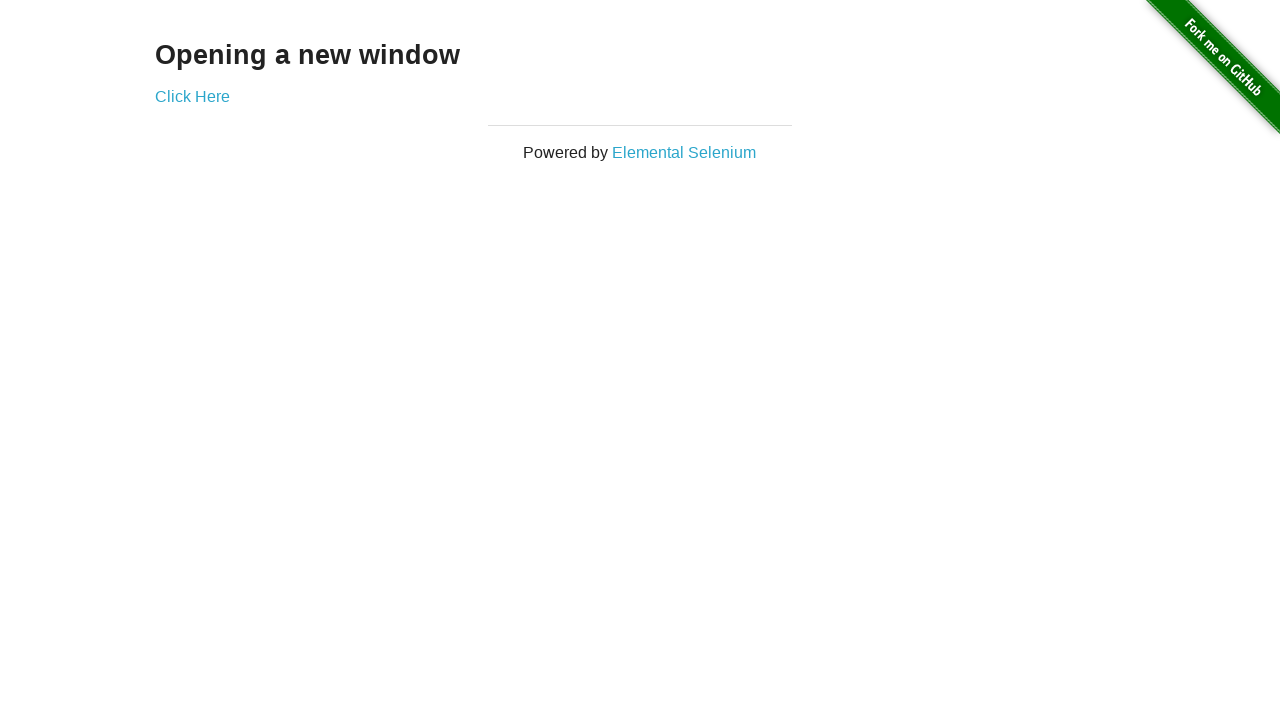

Clicked 'Click Here' link to open new window at (192, 96) on xpath=//a[normalize-space()='Click Here']
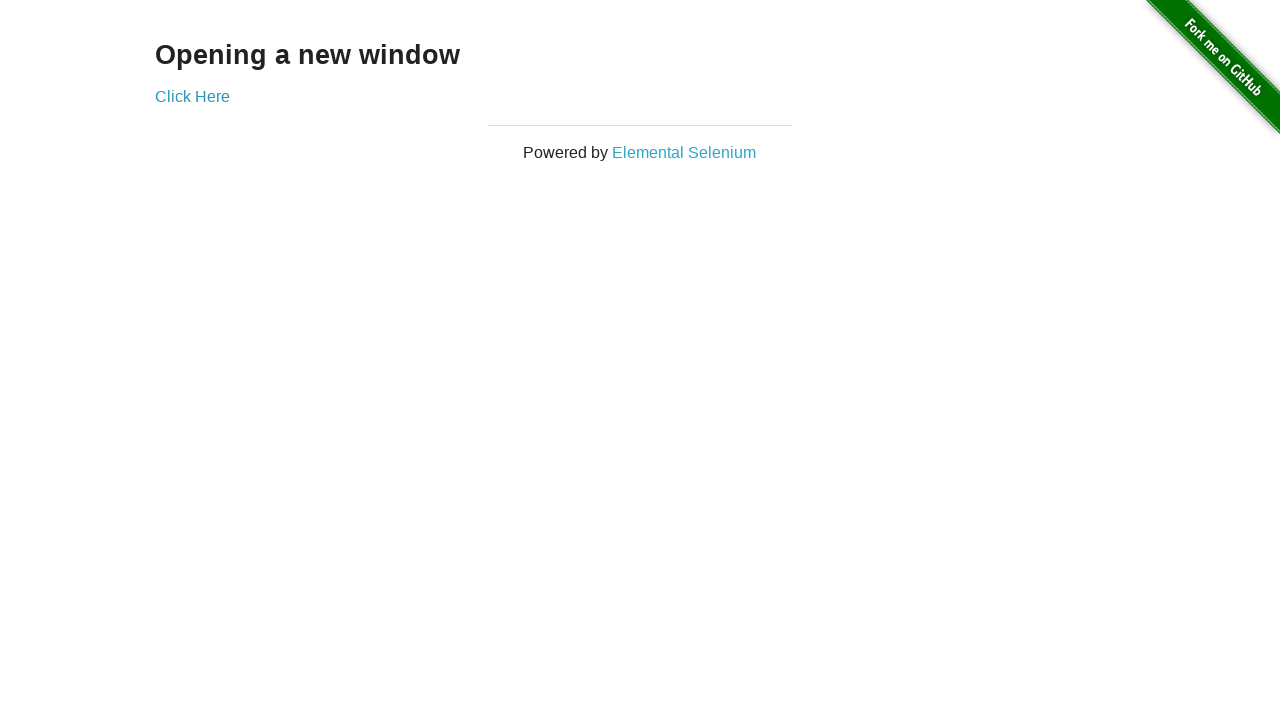

Retrieved new page object from context
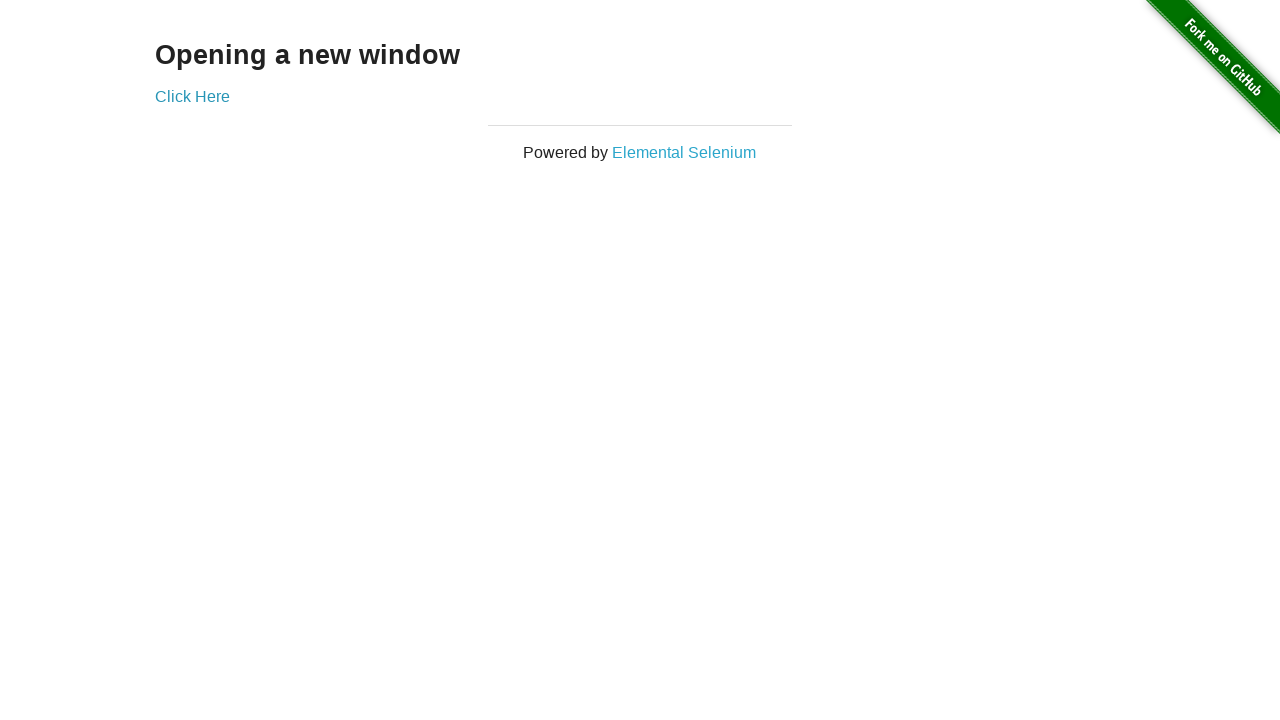

New page loaded successfully
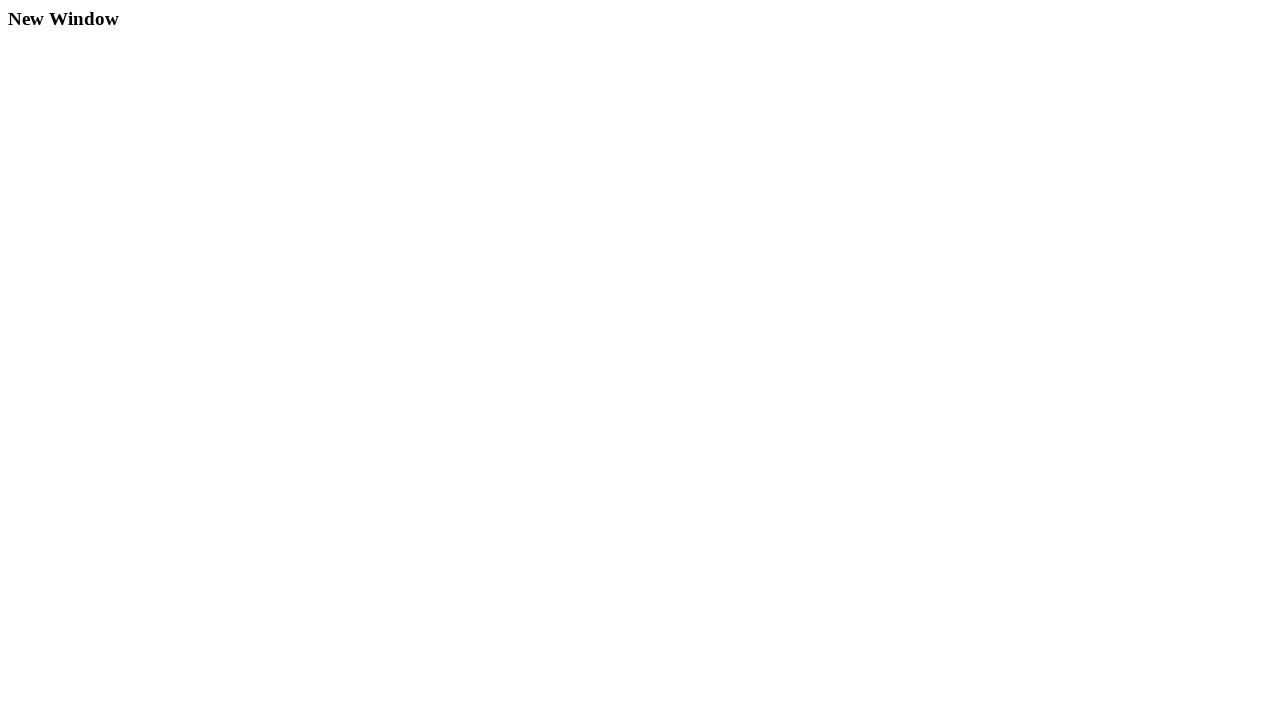

Retrieved all pages in context (2 pages total)
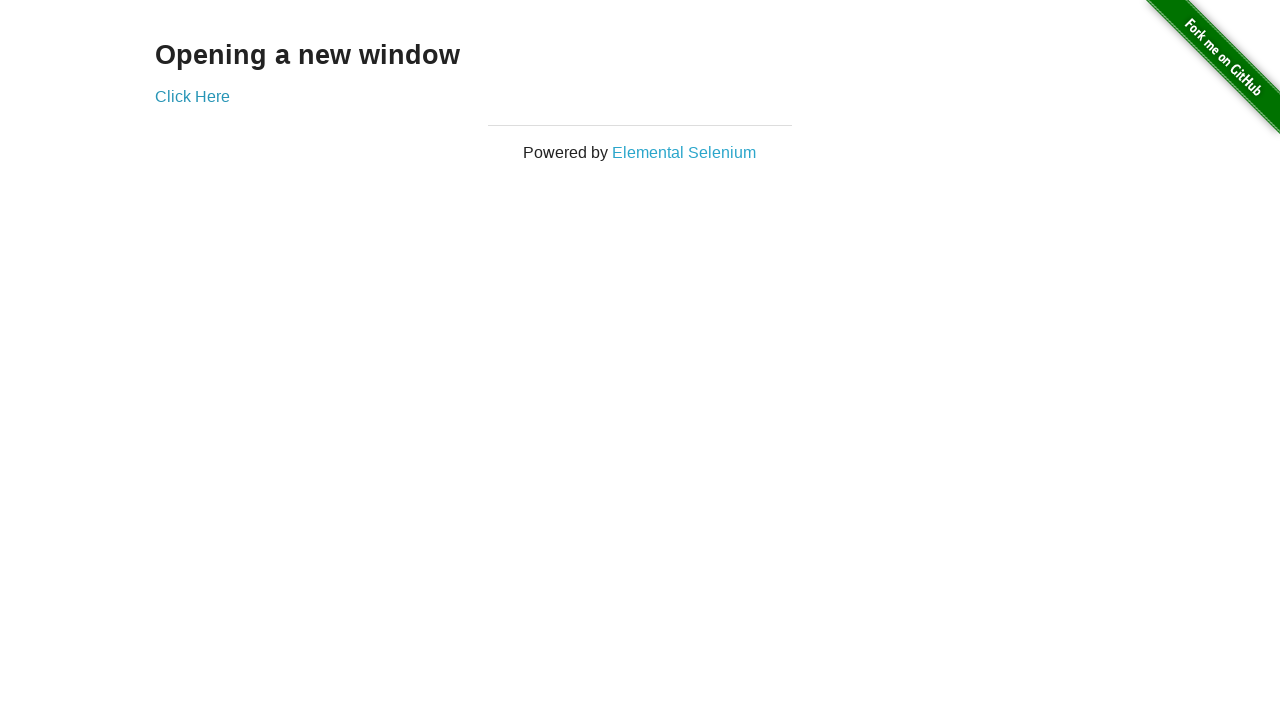

Brought a page to front
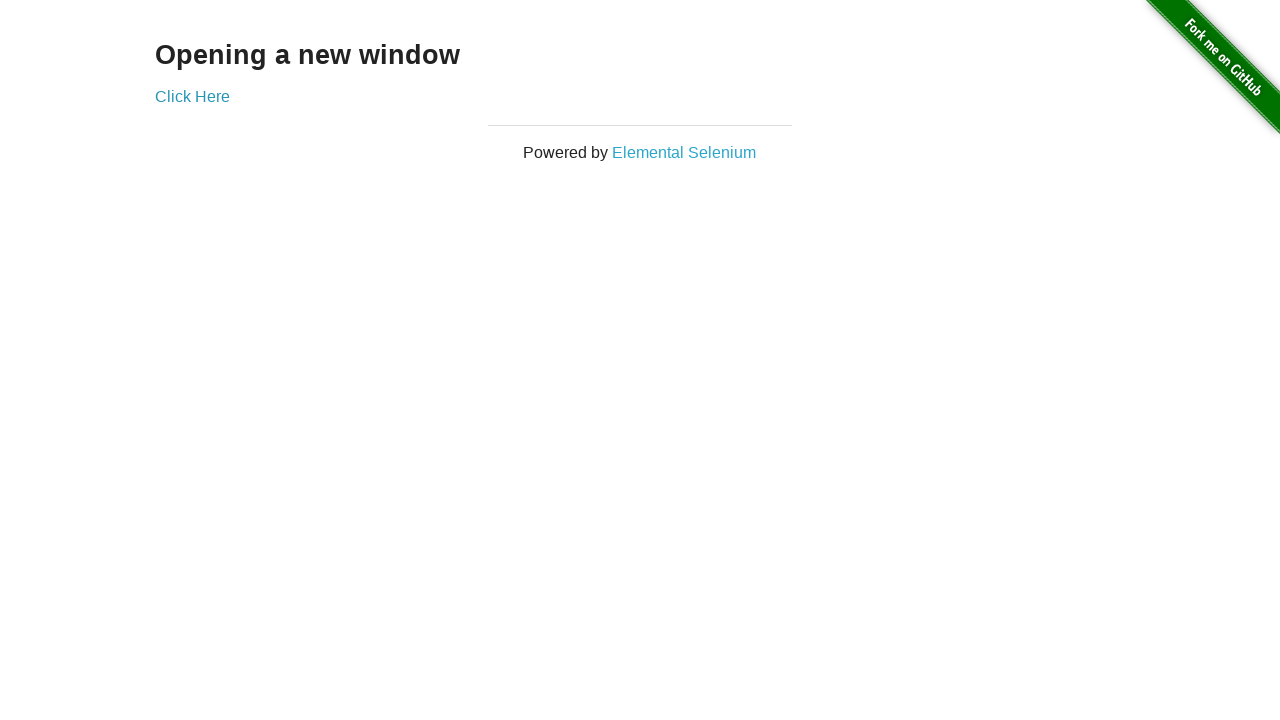

Retrieved page title: 'The Internet'
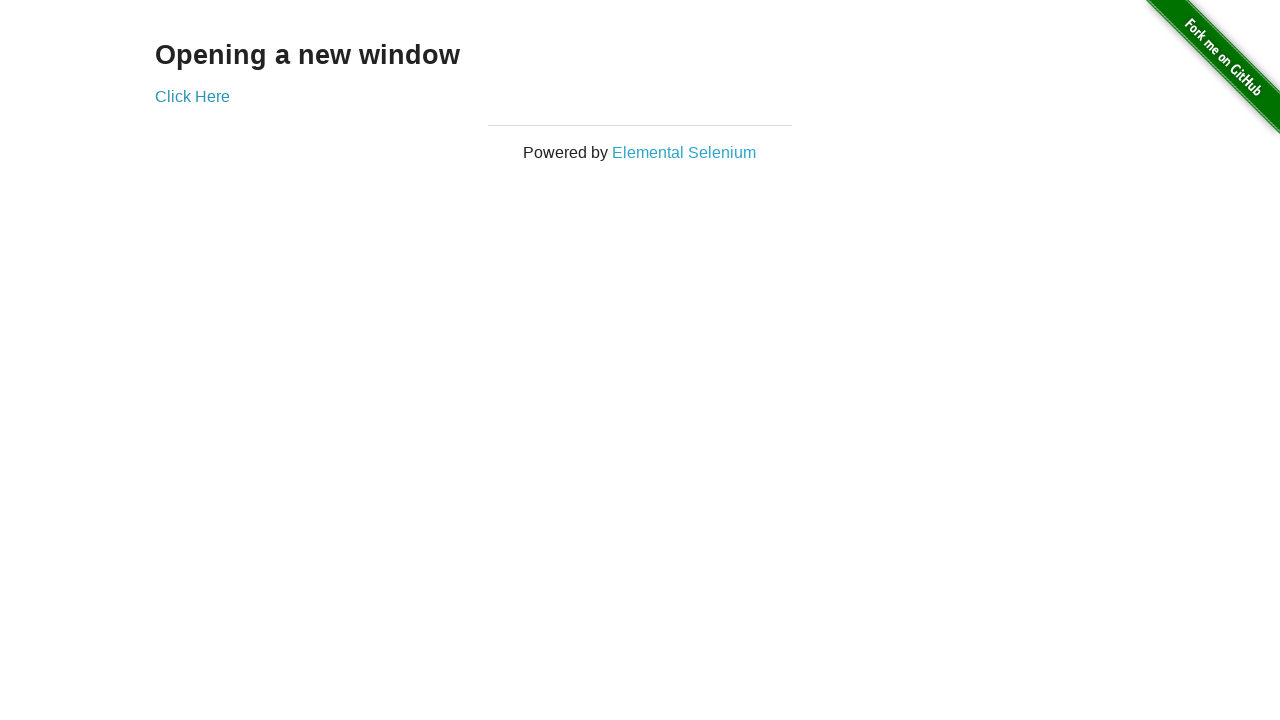

Brought a page to front
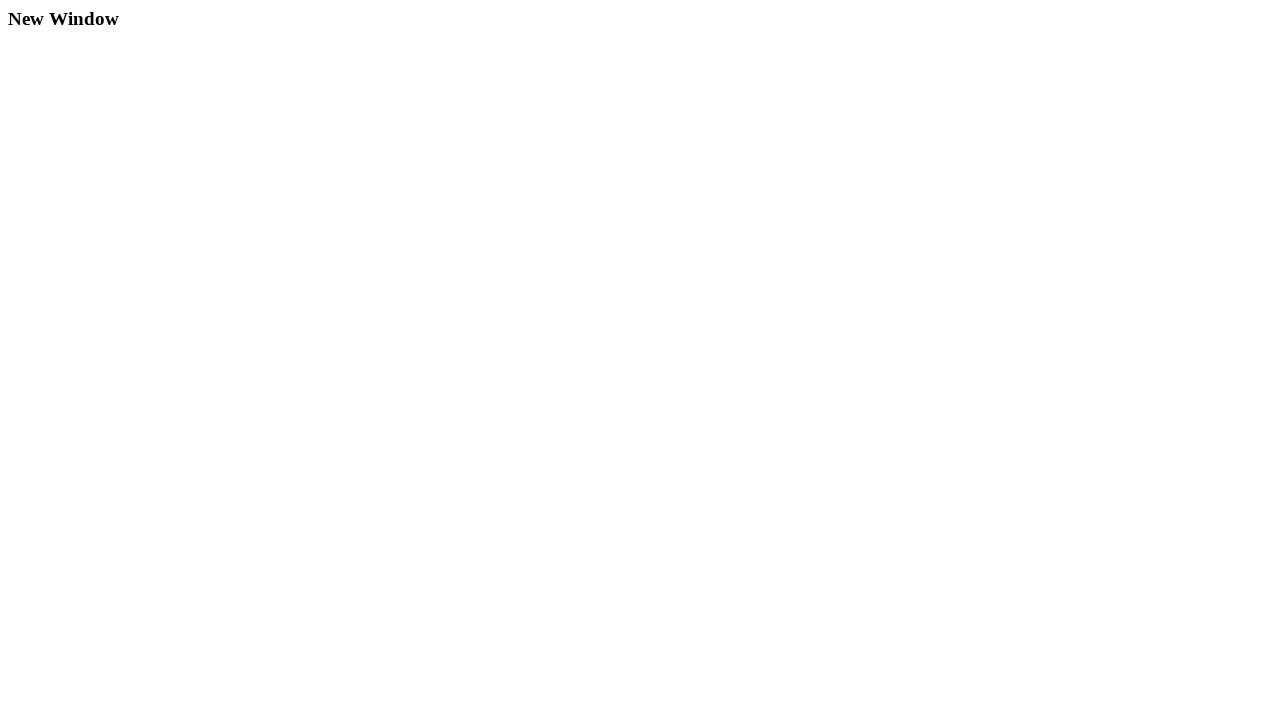

Retrieved page title: 'New Window'
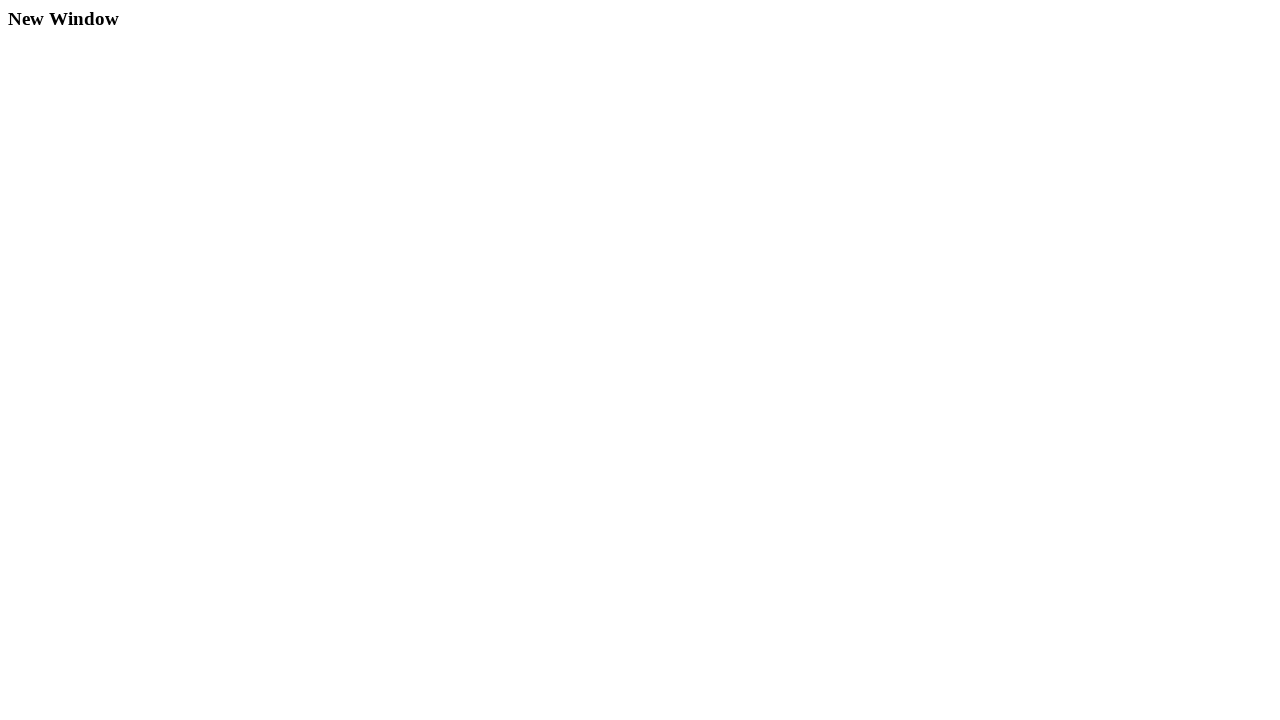

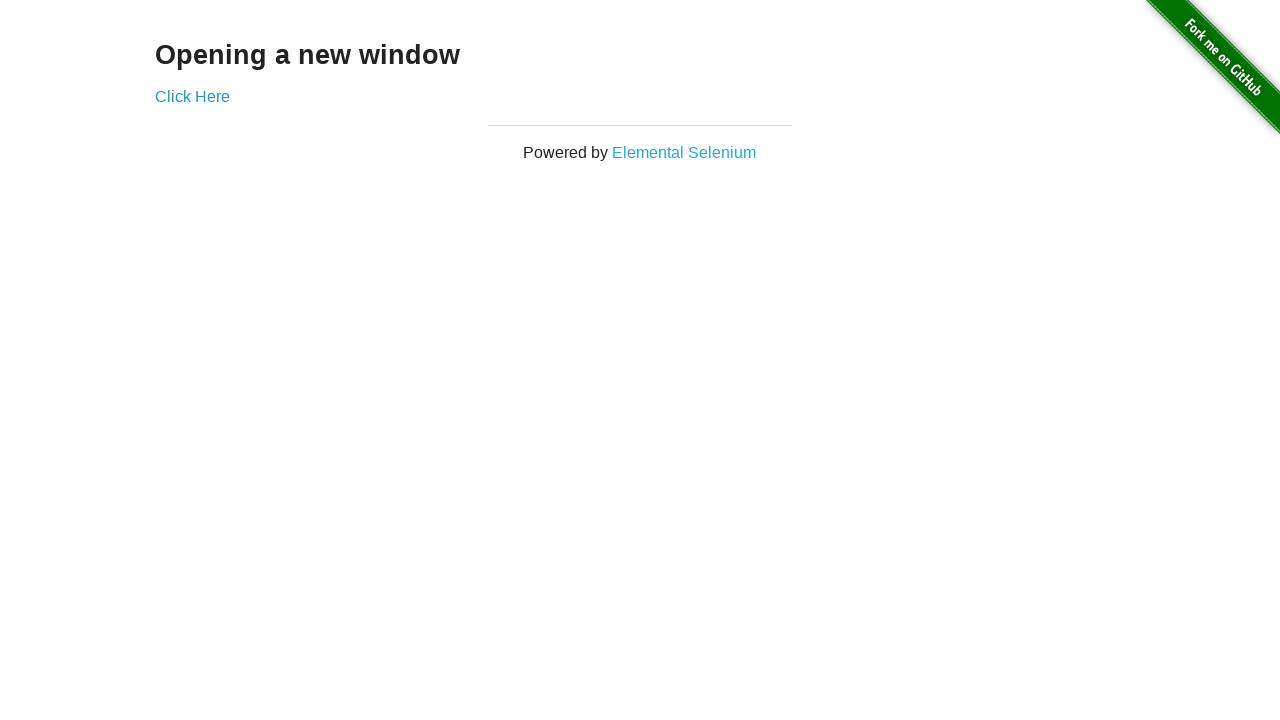